Tests window handling by clicking a button inside an iframe that opens a new window, then switches to the new window

Starting URL: https://www.w3schools.com/jsref/tryit.asp?filename=tryjsref_win_open

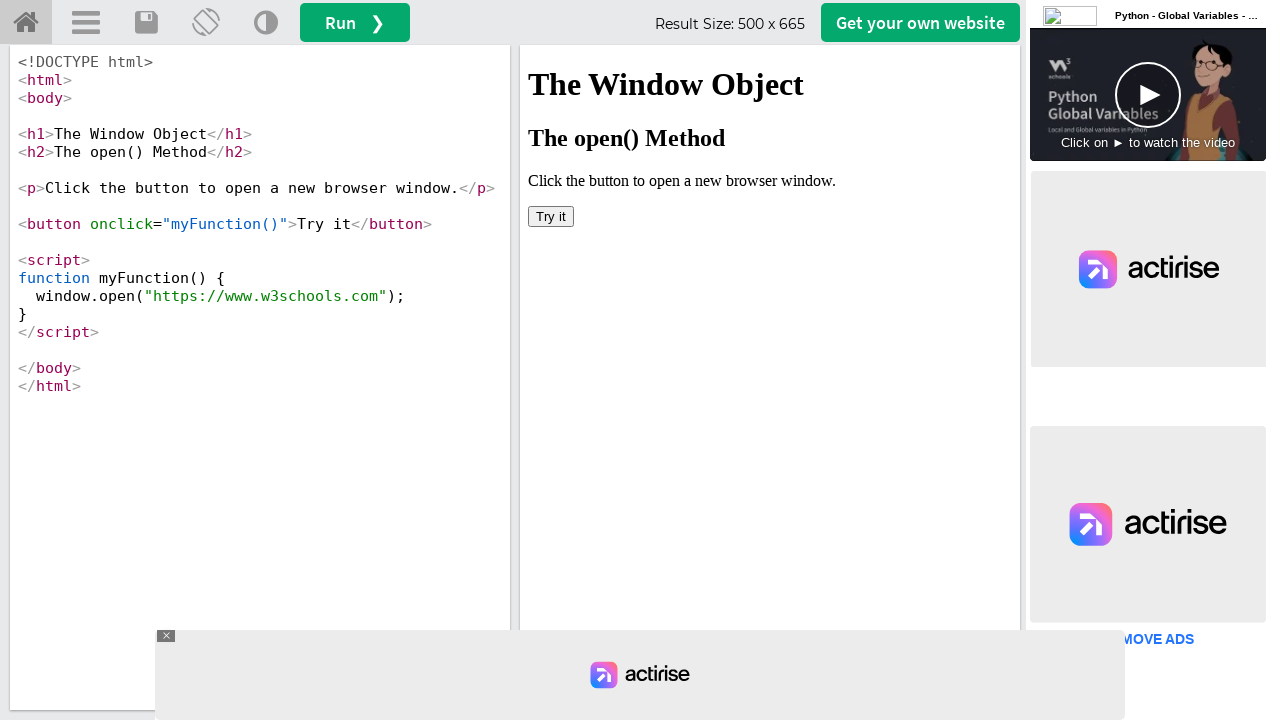

Located iframe with ID 'iframewrapper'
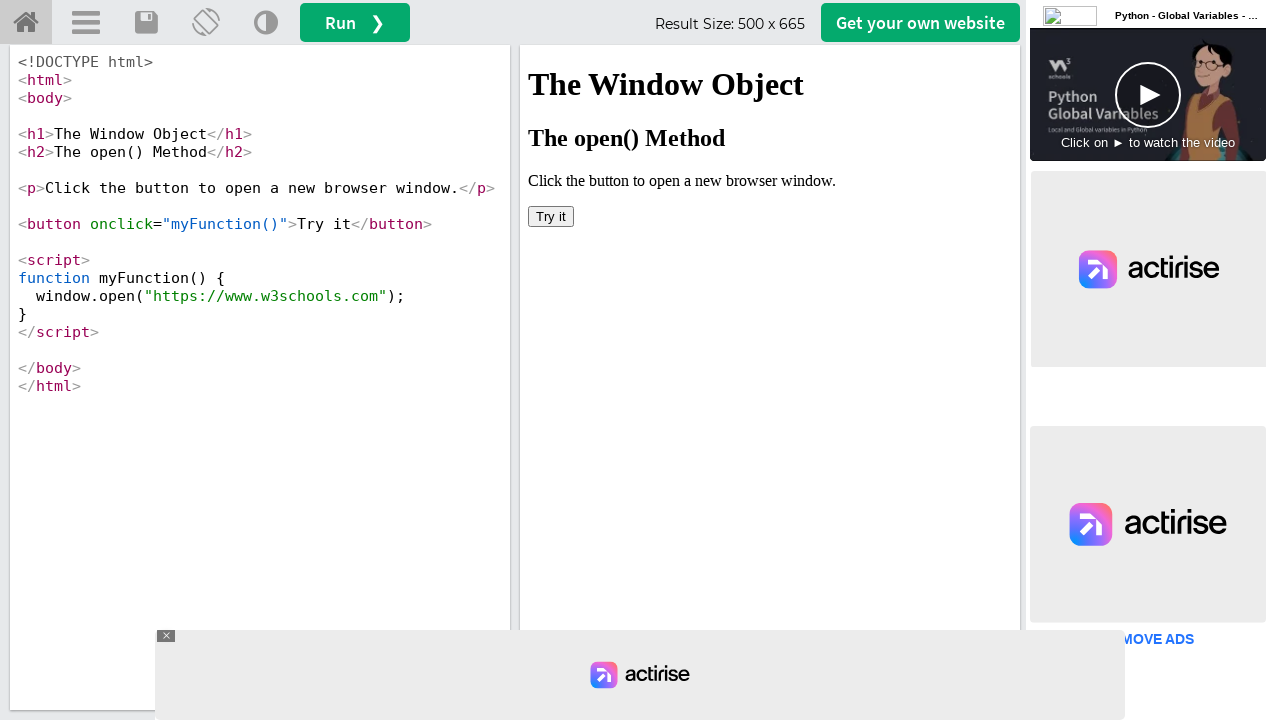

Clicked 'Try it' button inside iframe to open new window at (551, 216) on xpath=//div[@id='iframewrapper']/iframe >> internal:control=enter-frame >> xpath
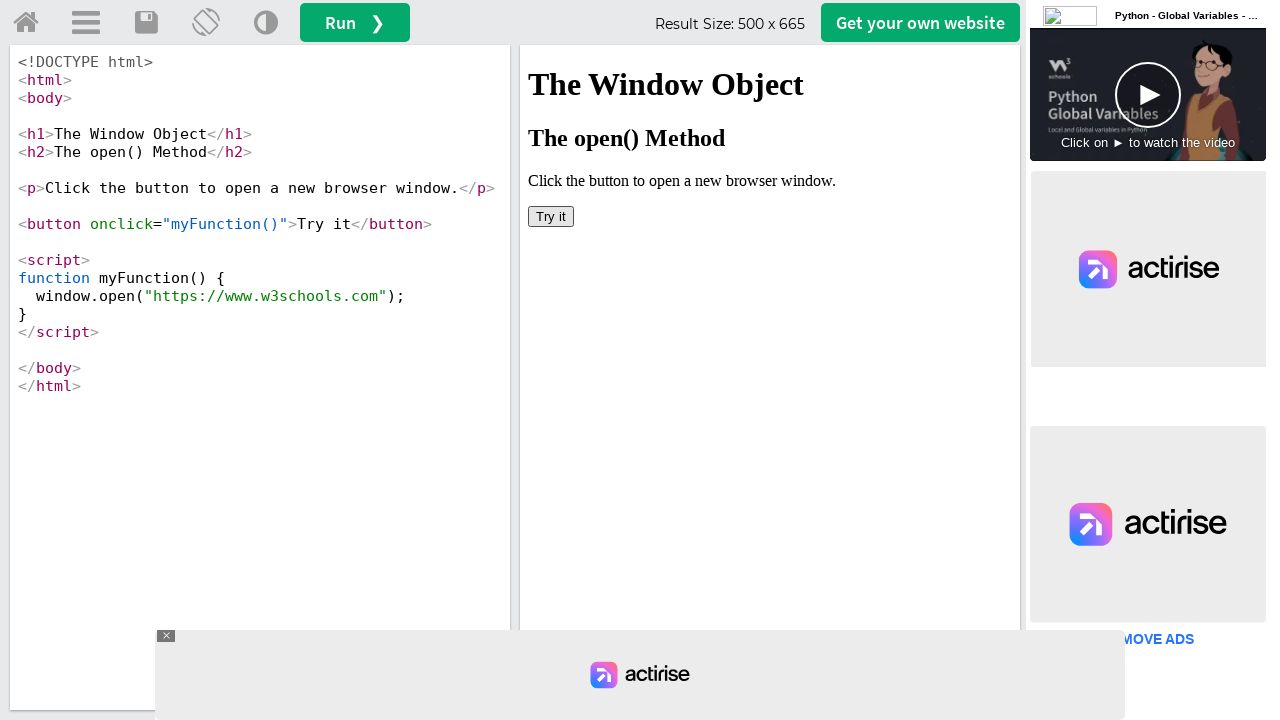

Captured new popup window context
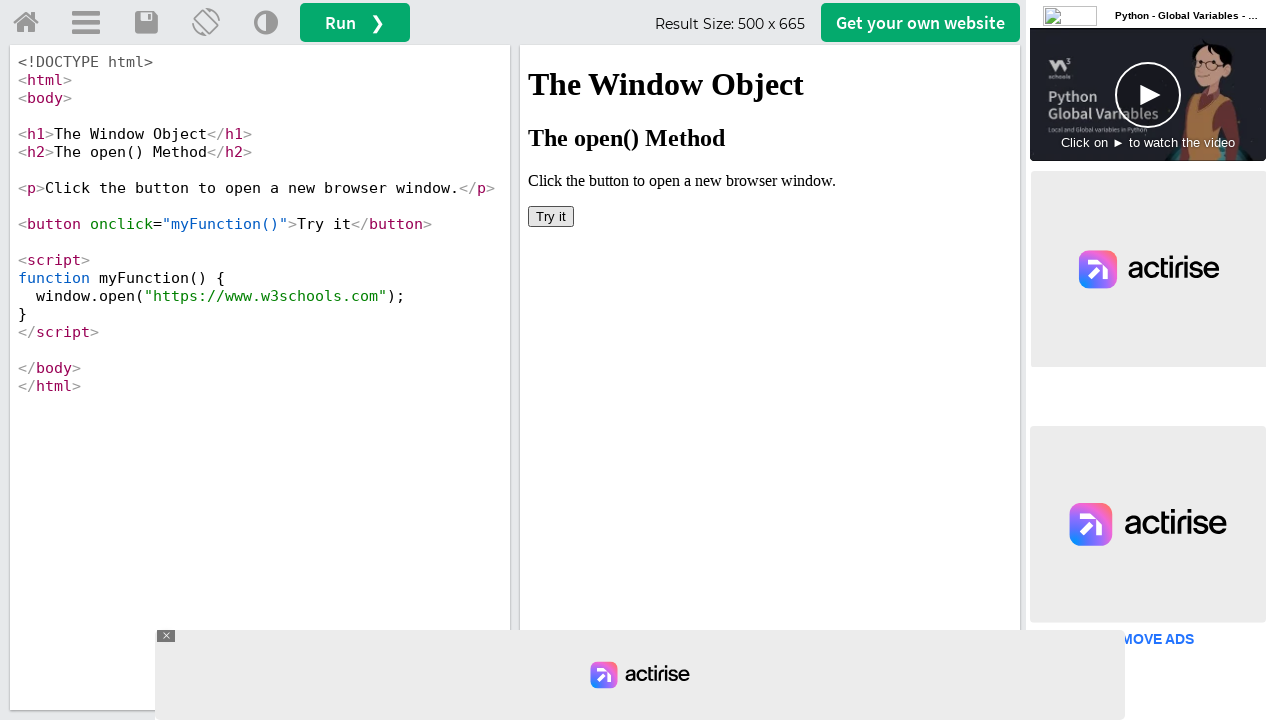

New window loaded successfully
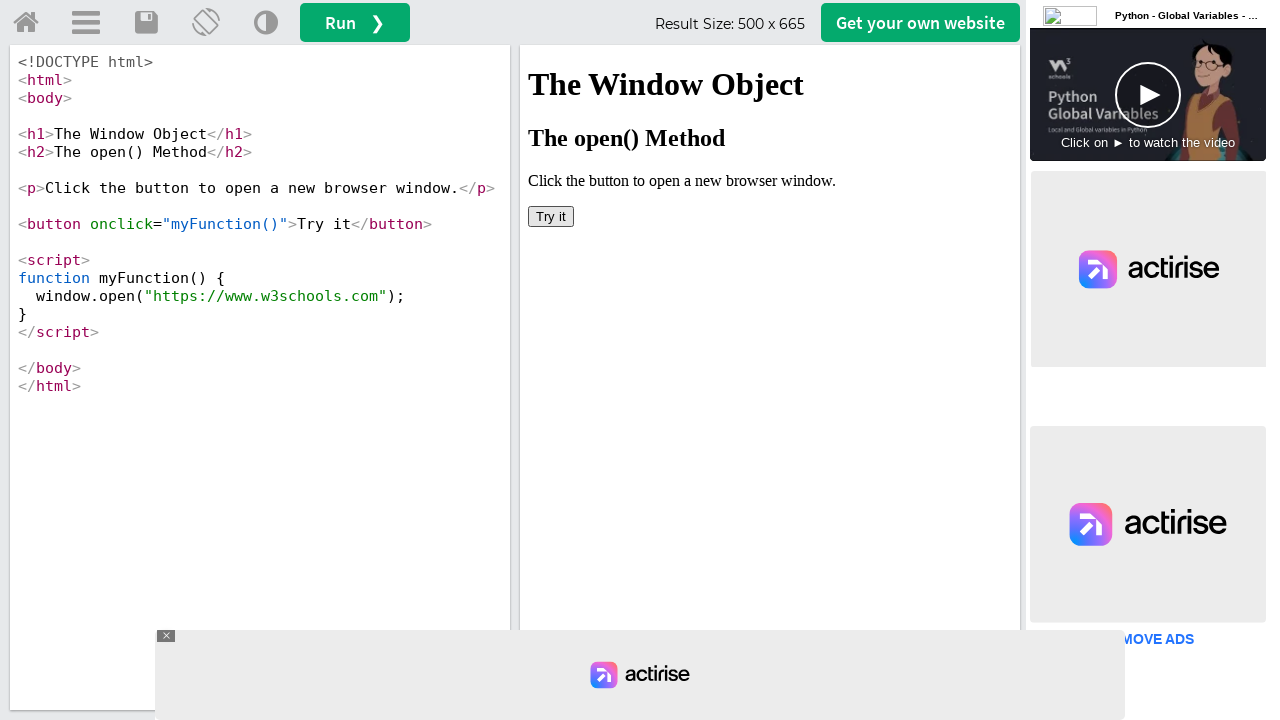

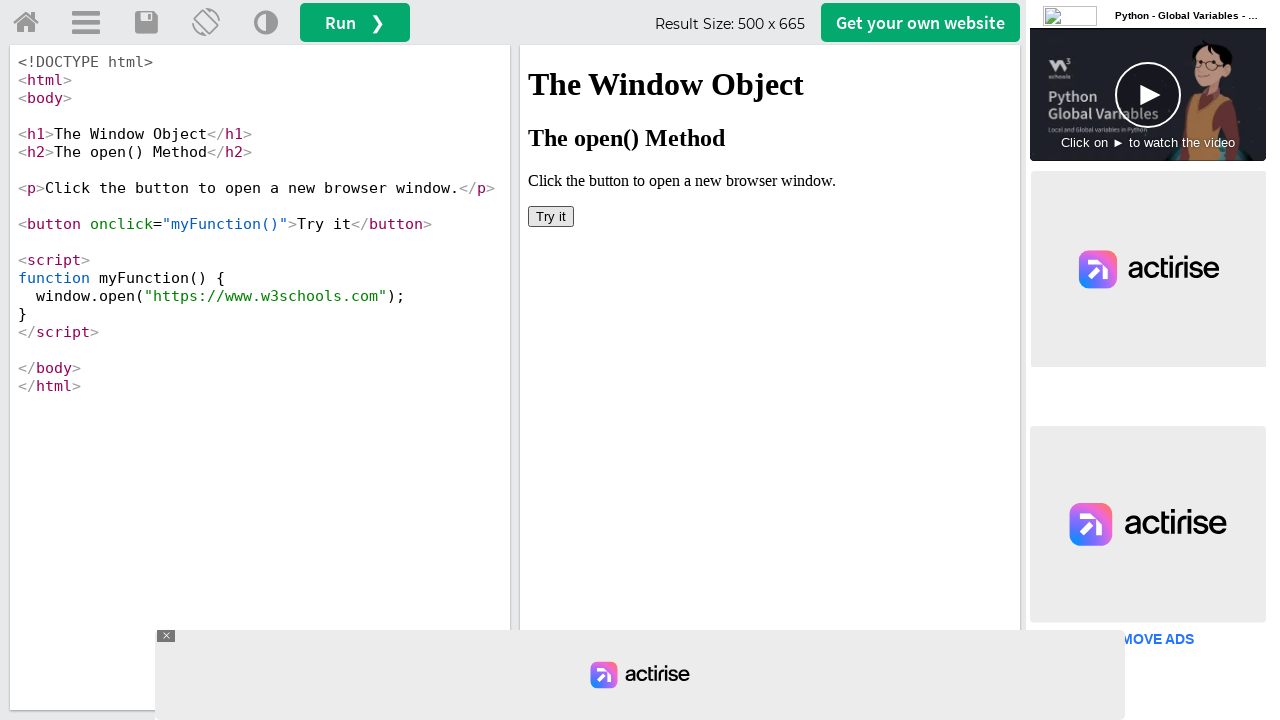